Tests various form interactions including filling login fields, password reset flow, and form submission on a practice locators page

Starting URL: https://rahulshettyacademy.com/locatorspractice/

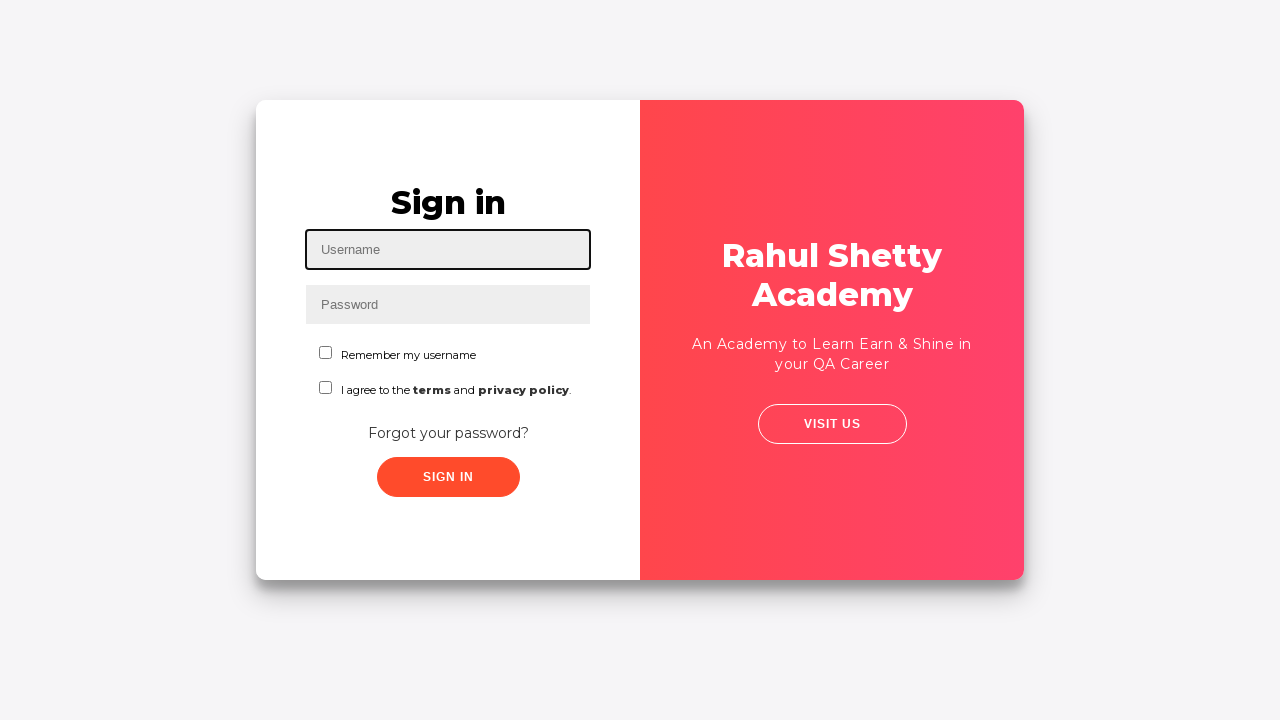

Filled username field with 'Ramsha' on #inputUsername
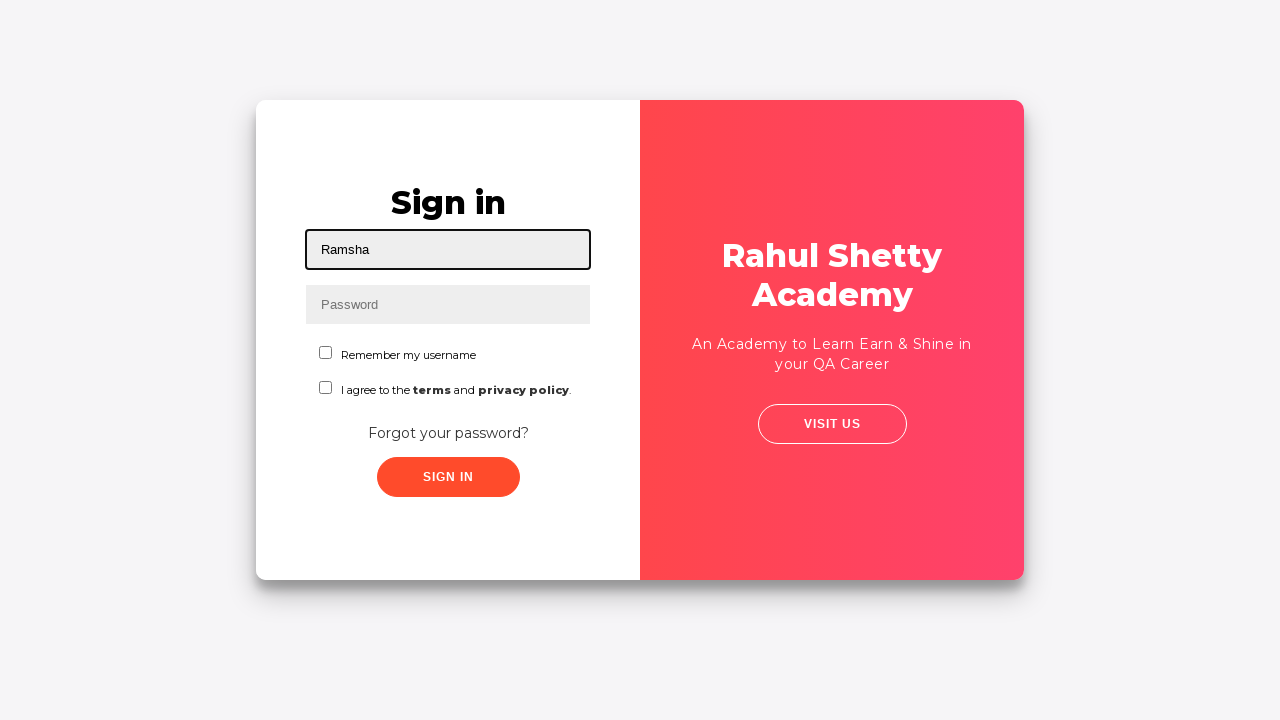

Filled password field with 'Hello123' on input[name='inputPassword']
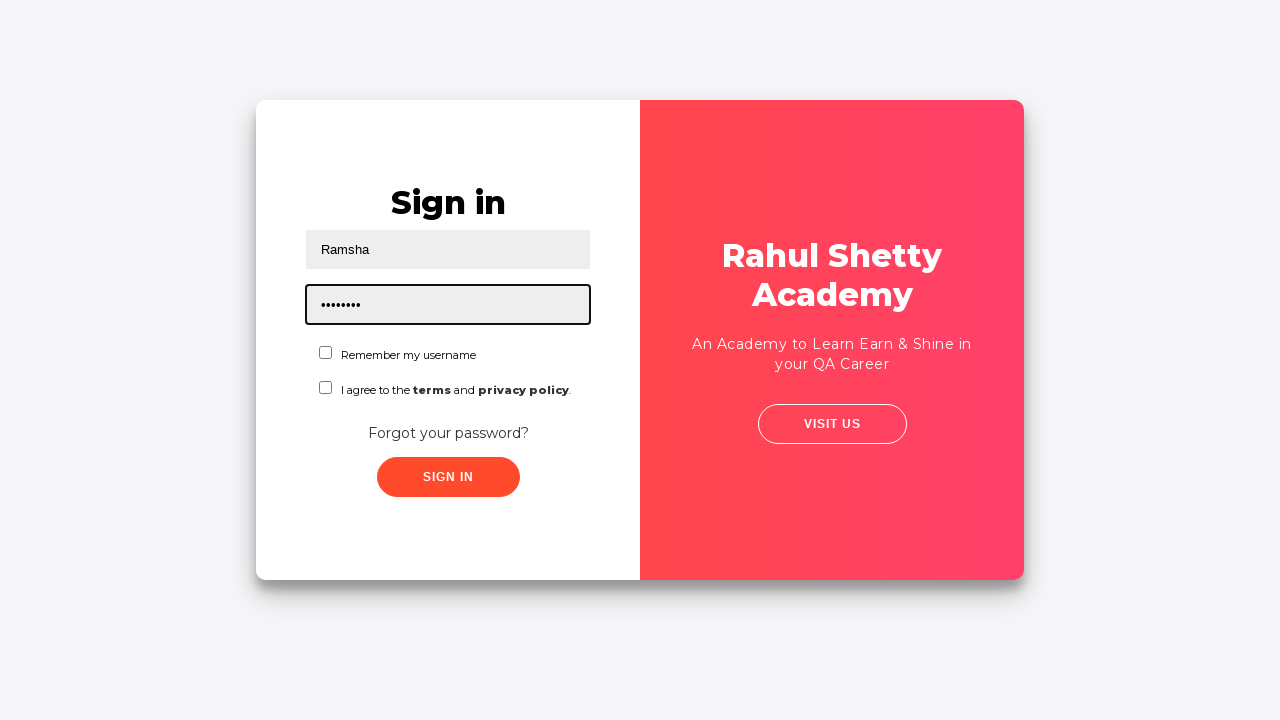

Clicked sign in button at (448, 477) on .signInBtn
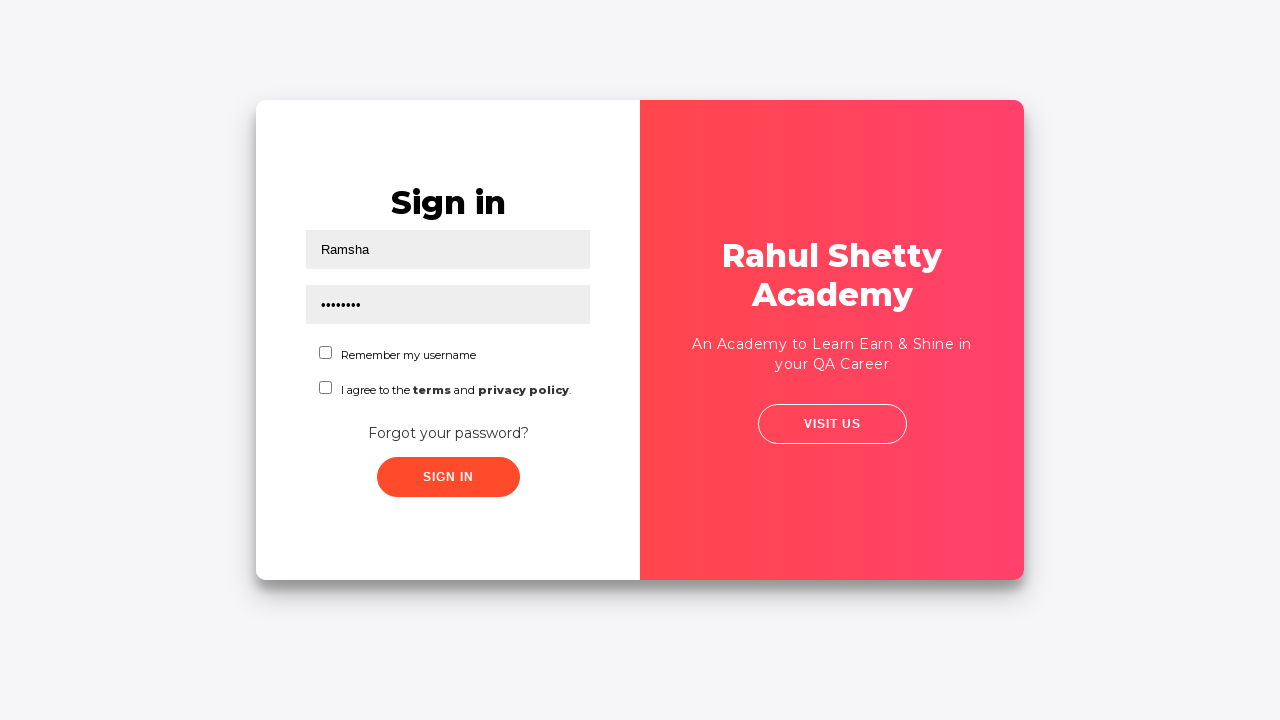

Clicked forgot password link at (448, 433) on text=Forgot your password?
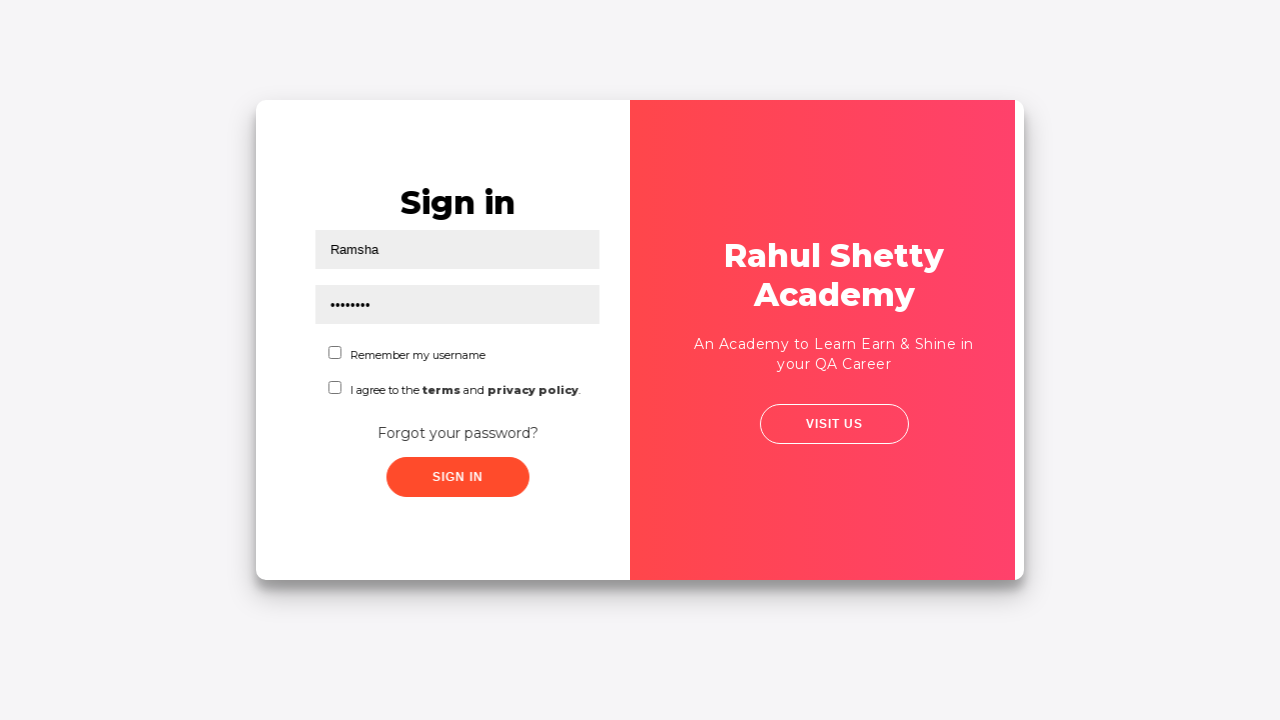

Filled email field in forgot password form with 'test321.com' on //input[@placeholder='Email']
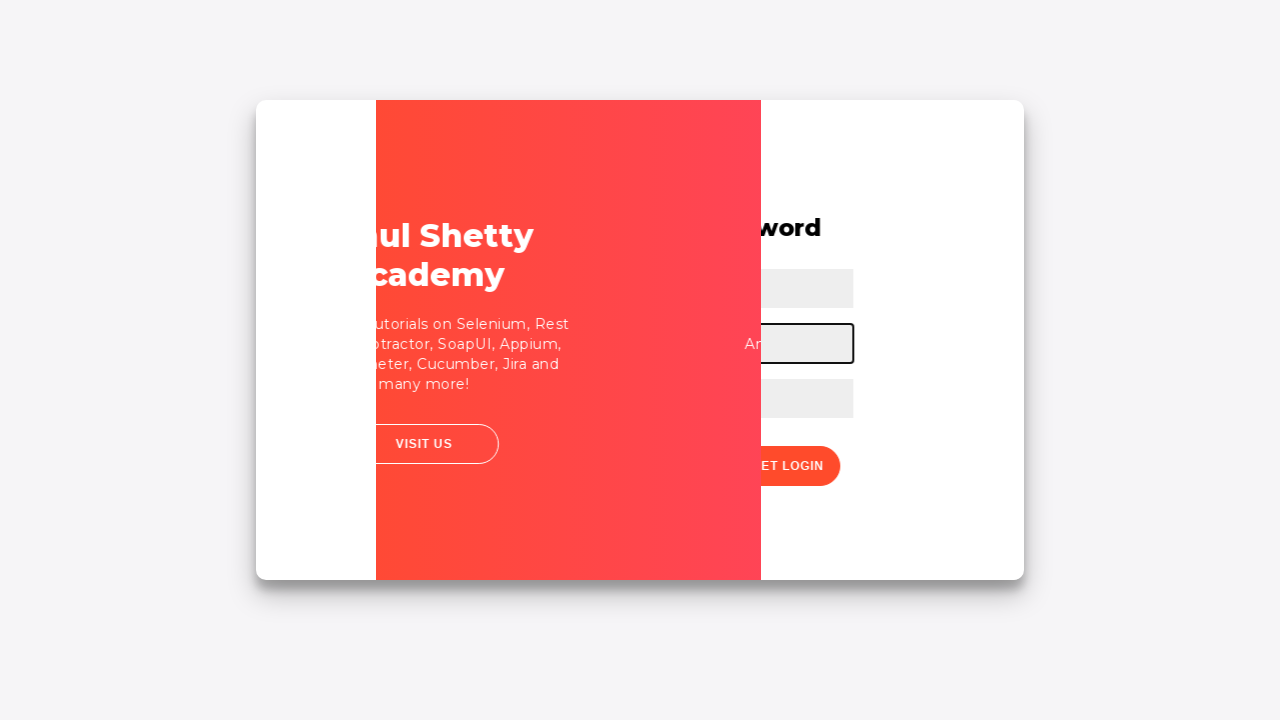

Filled name field in forgot password form with 'Ramsha' on //input[@placeholder='Name']
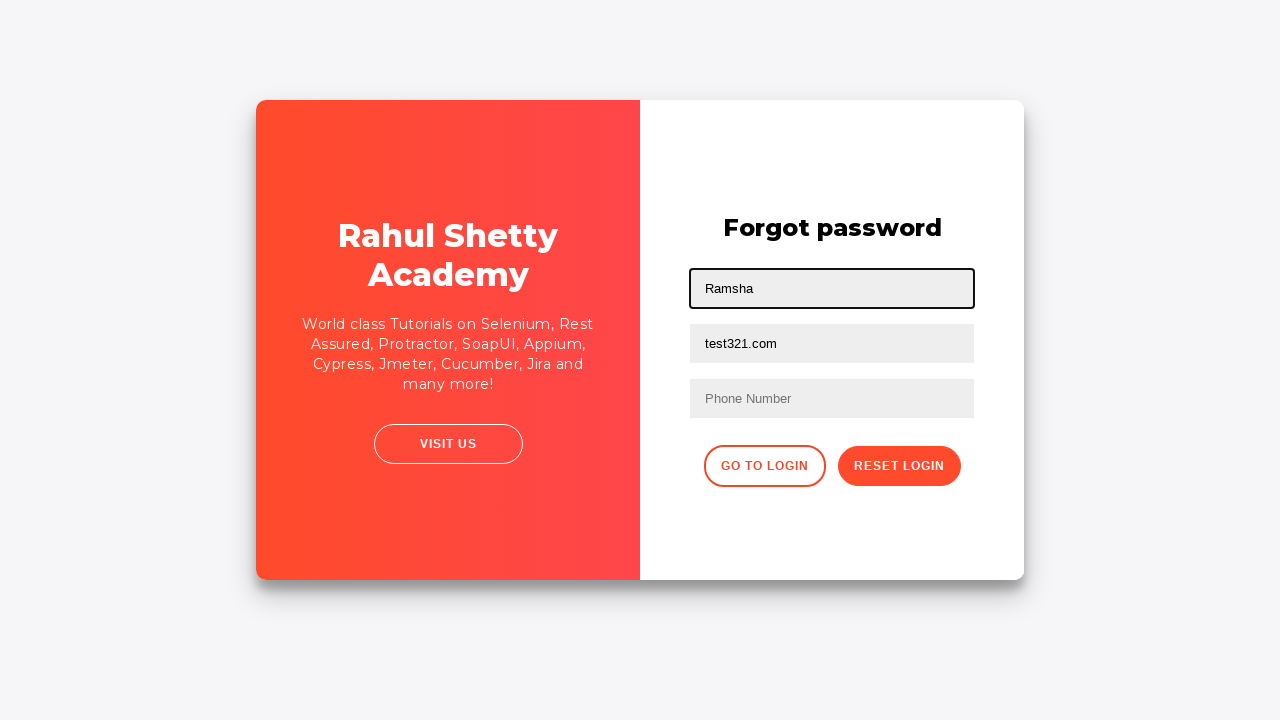

Cleared email field on input[placeholder='Email']
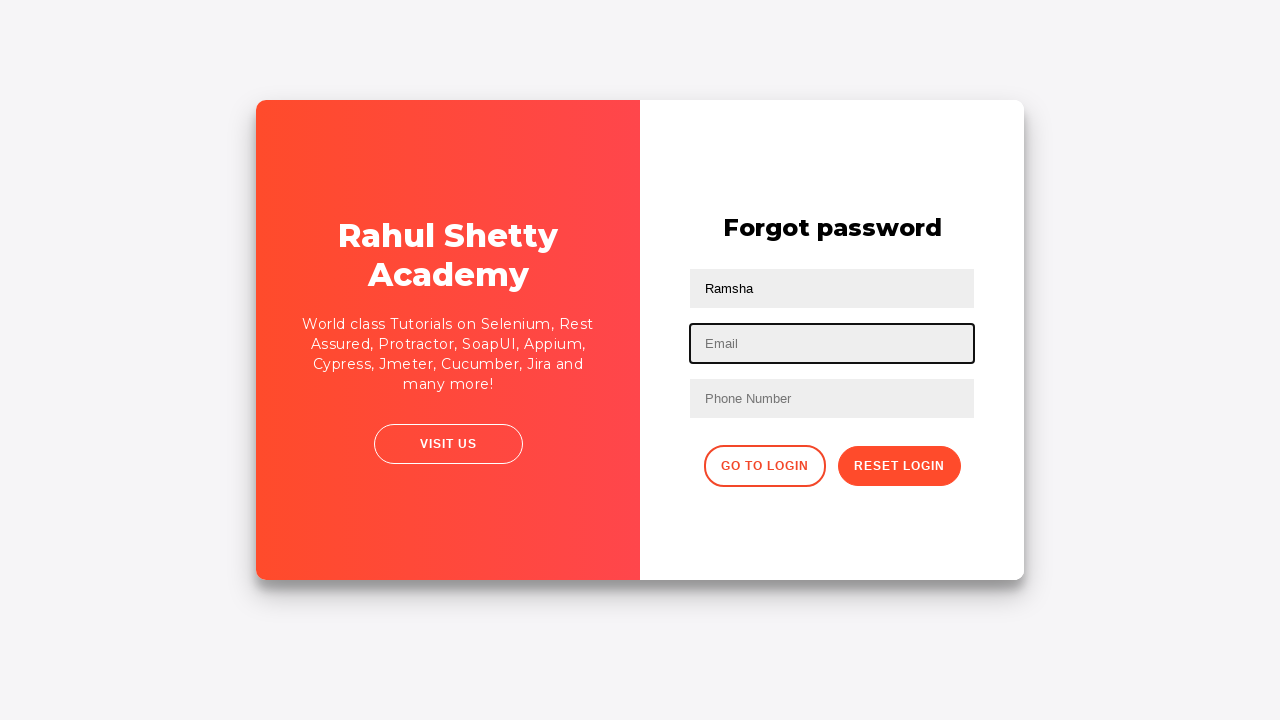

Filled email field with 'ramsha@gmail.com' on input[type='text']:nth-child(3)
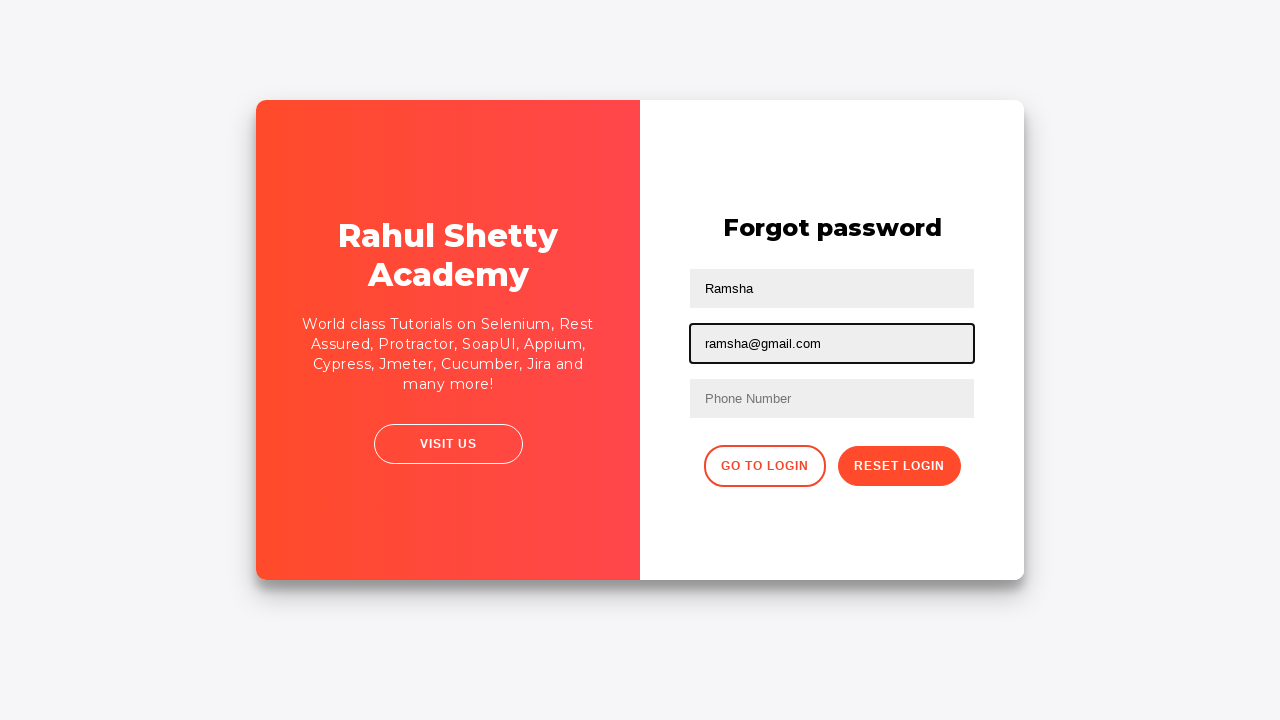

Filled phone number field with '0900 123456' on //form/input[3]
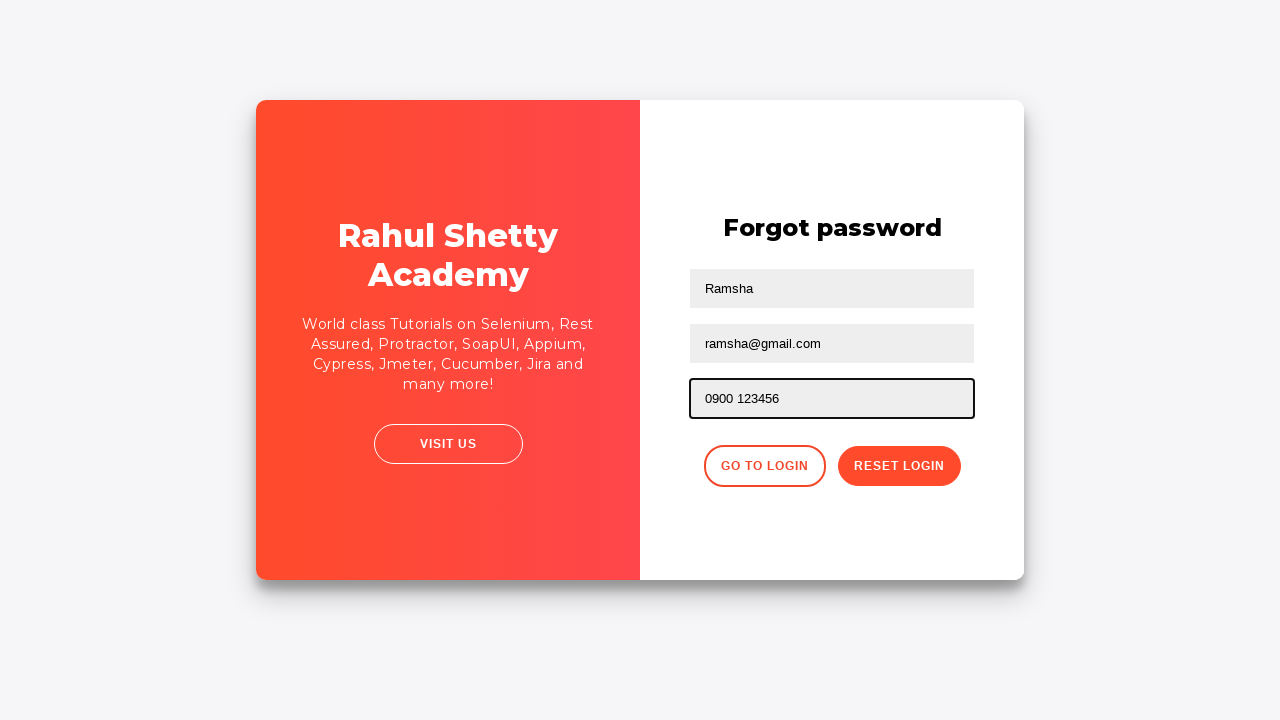

Clicked reset password button at (899, 466) on button.reset-pwd-btn
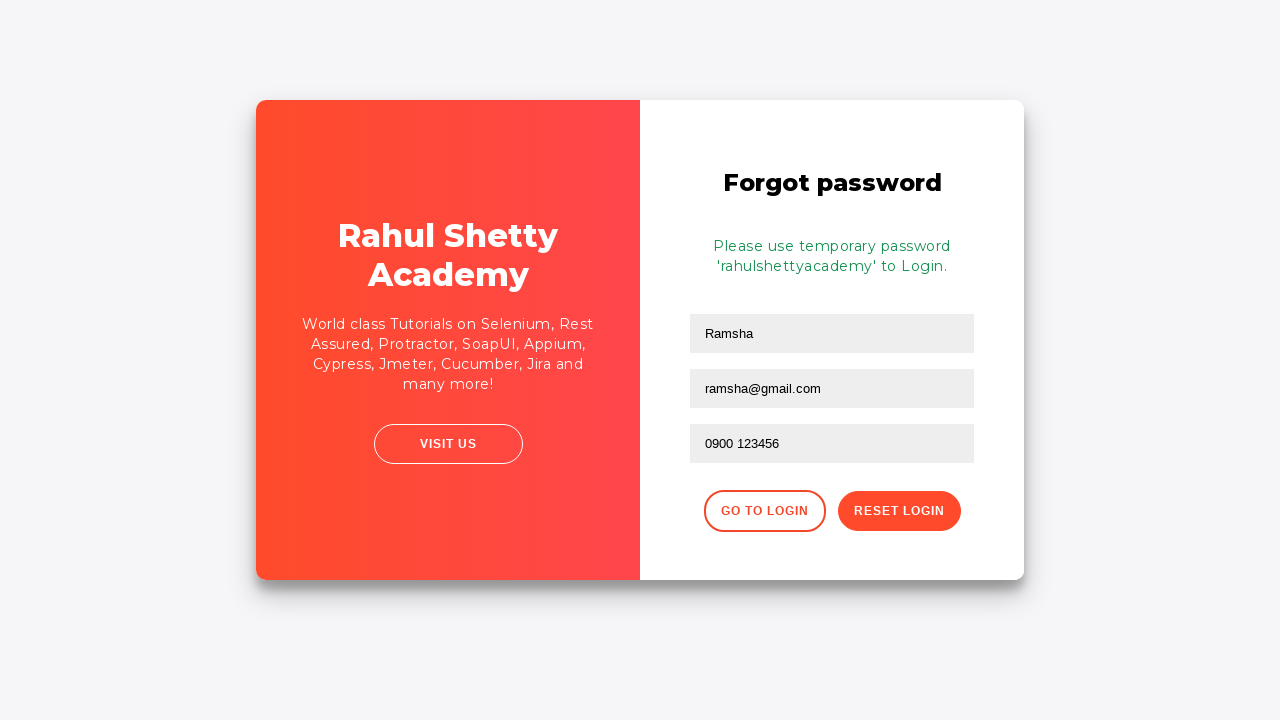

Waited for reset message to appear
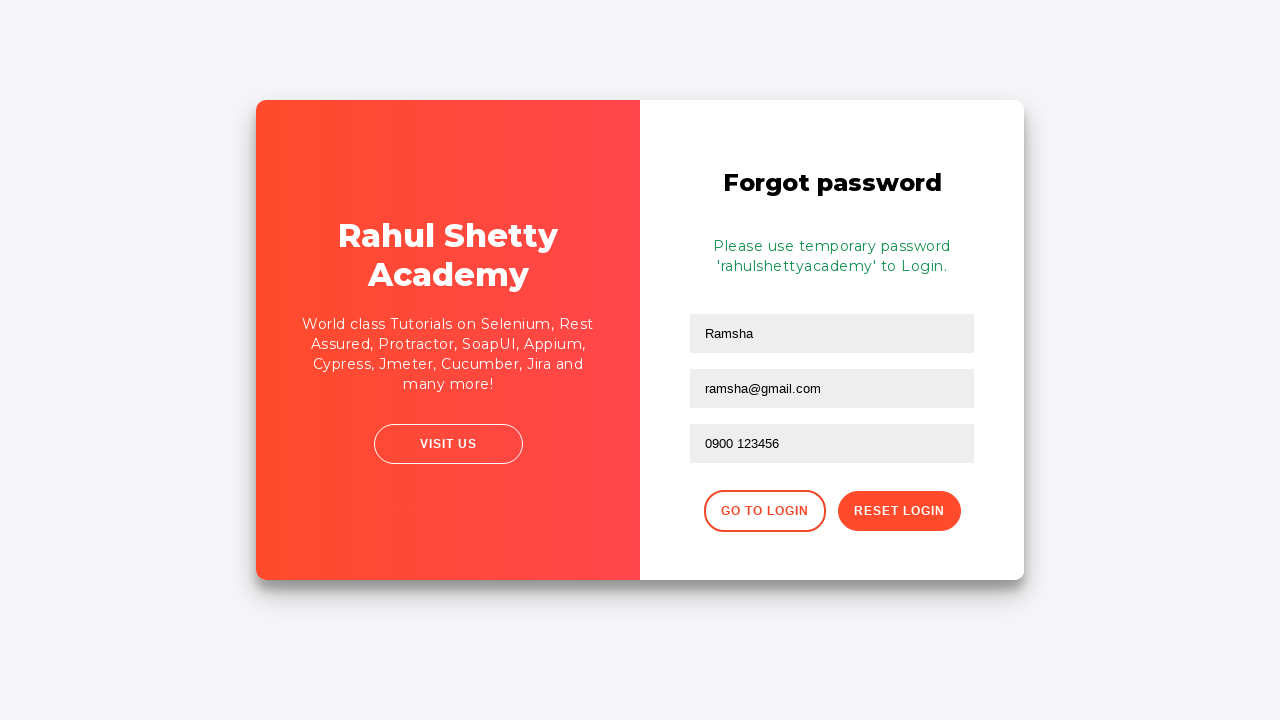

Clicked back to login button at (764, 511) on xpath=//div[@class='forgot-pwd-btn-conainer']/button[1]
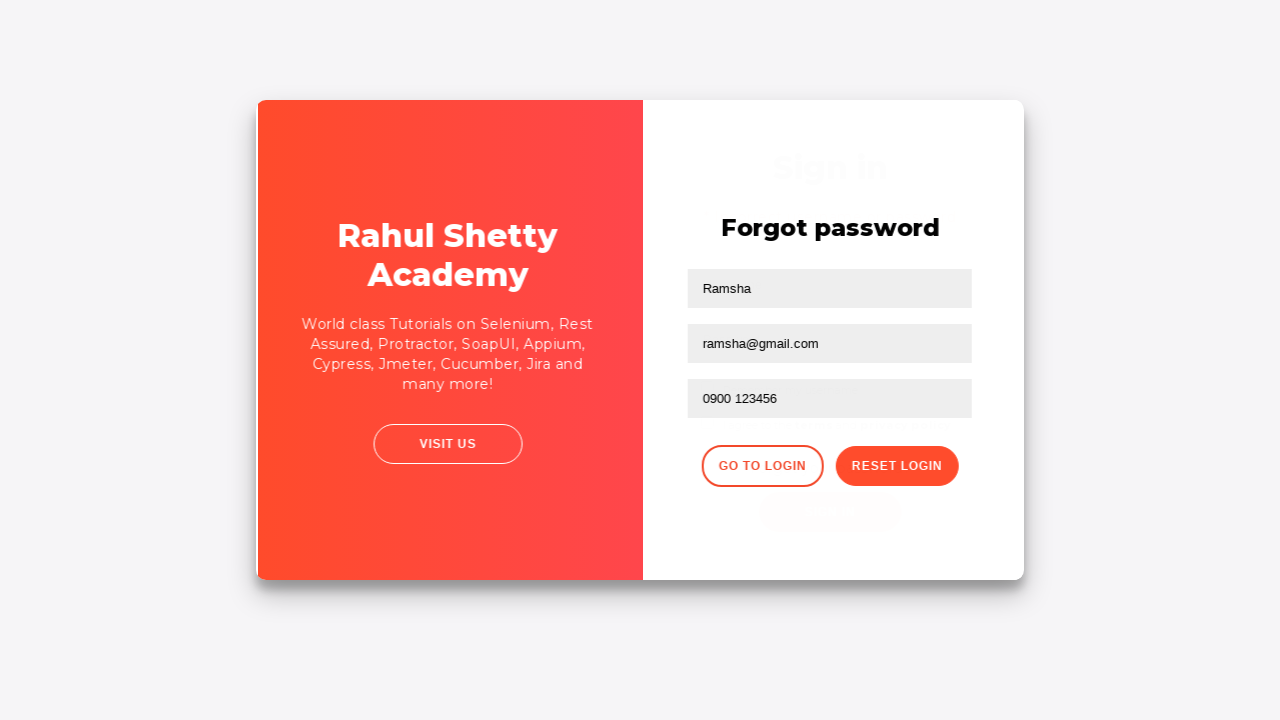

Filled username field with 'ramsha' on input#inputUsername
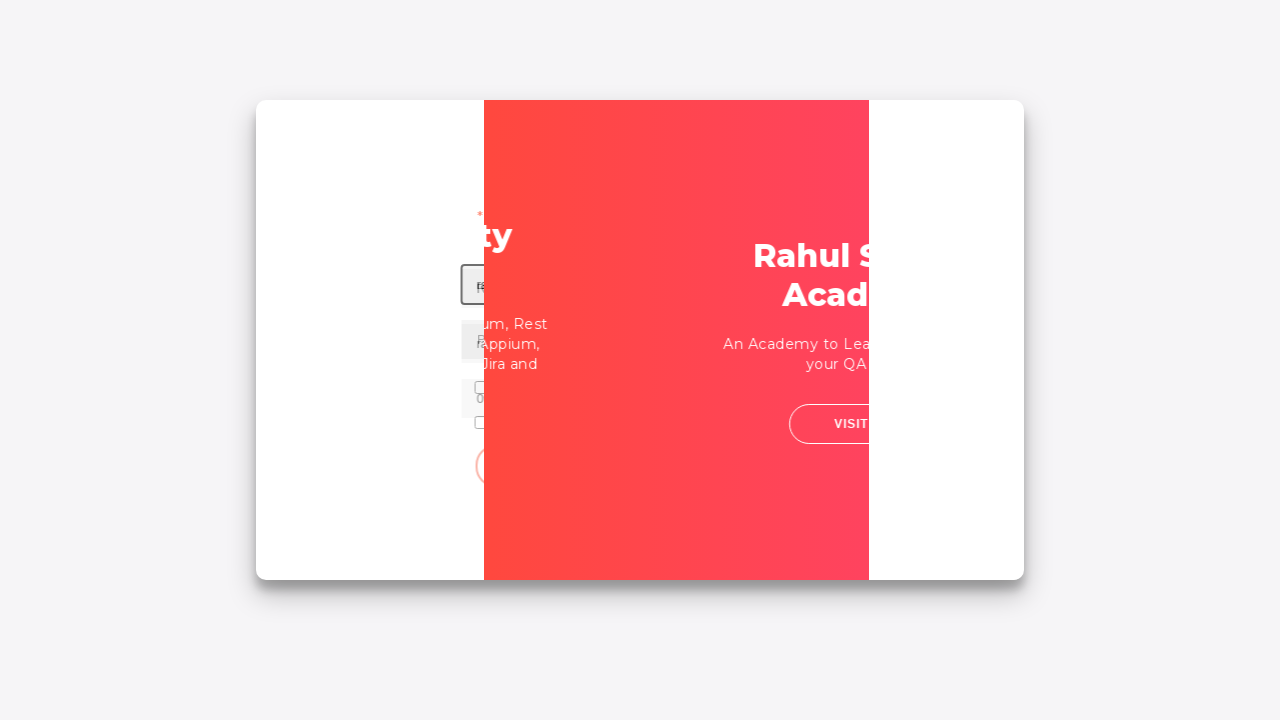

Filled password field with 'rahulshettyacademy' on input[placeholder*='Pass']
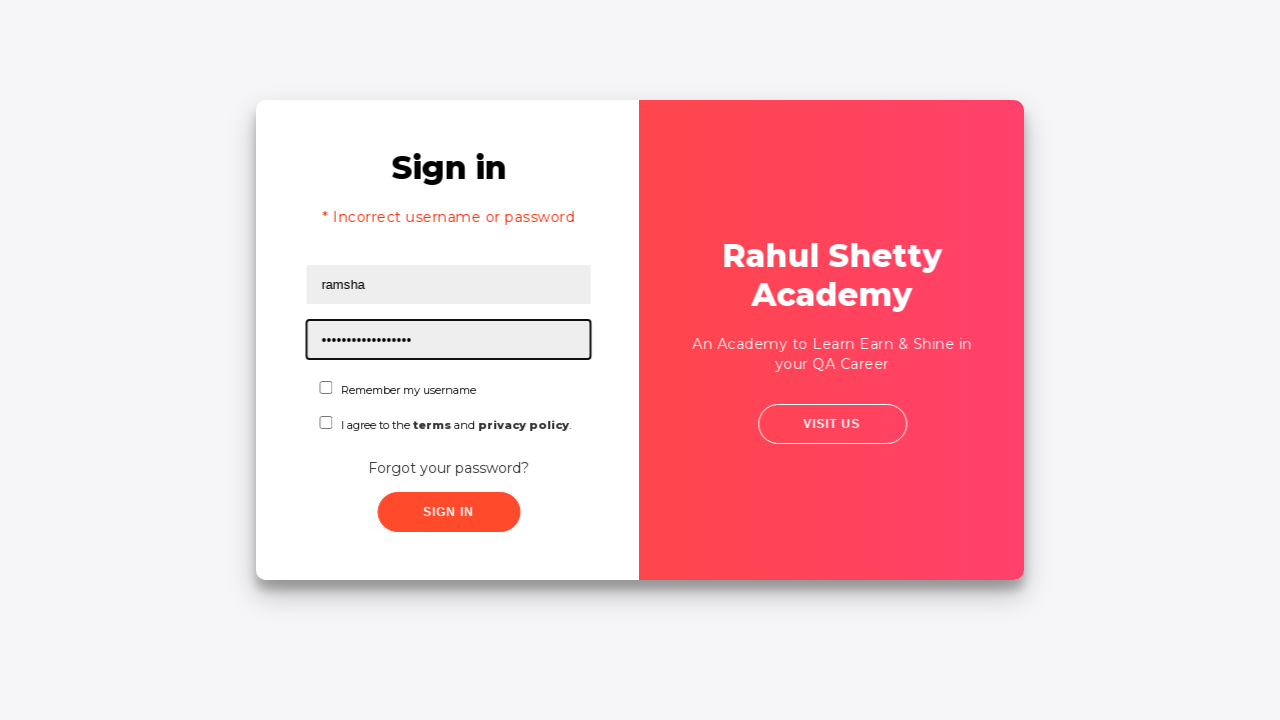

Checked remember username checkbox at (326, 388) on input[value='rmbrUsername']
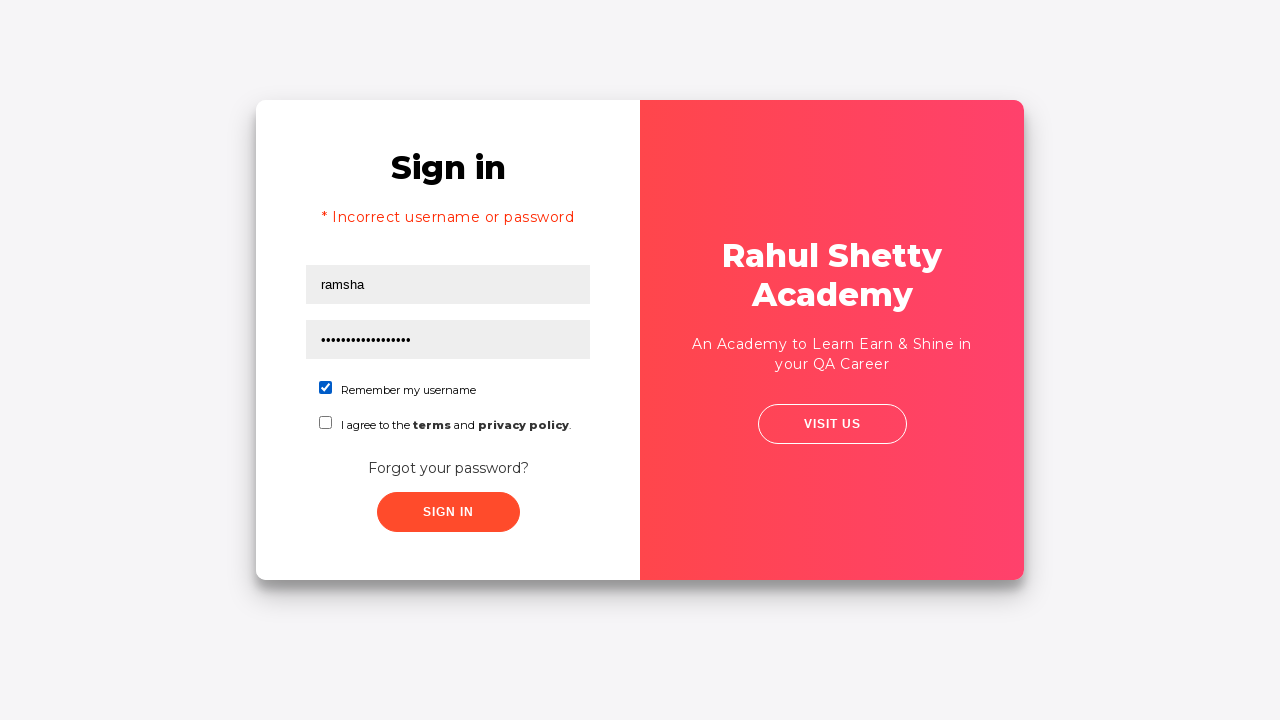

Clicked submit button to complete login at (448, 512) on xpath=//button[contains(@class, 'submit')]
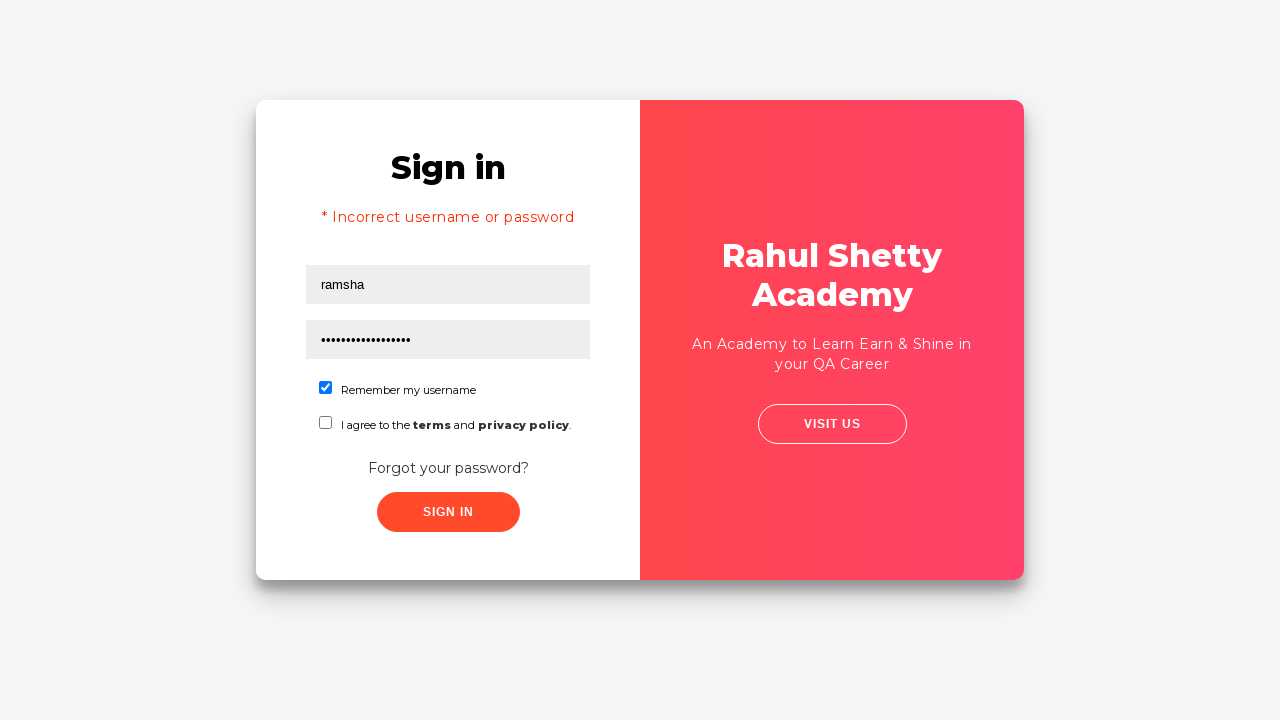

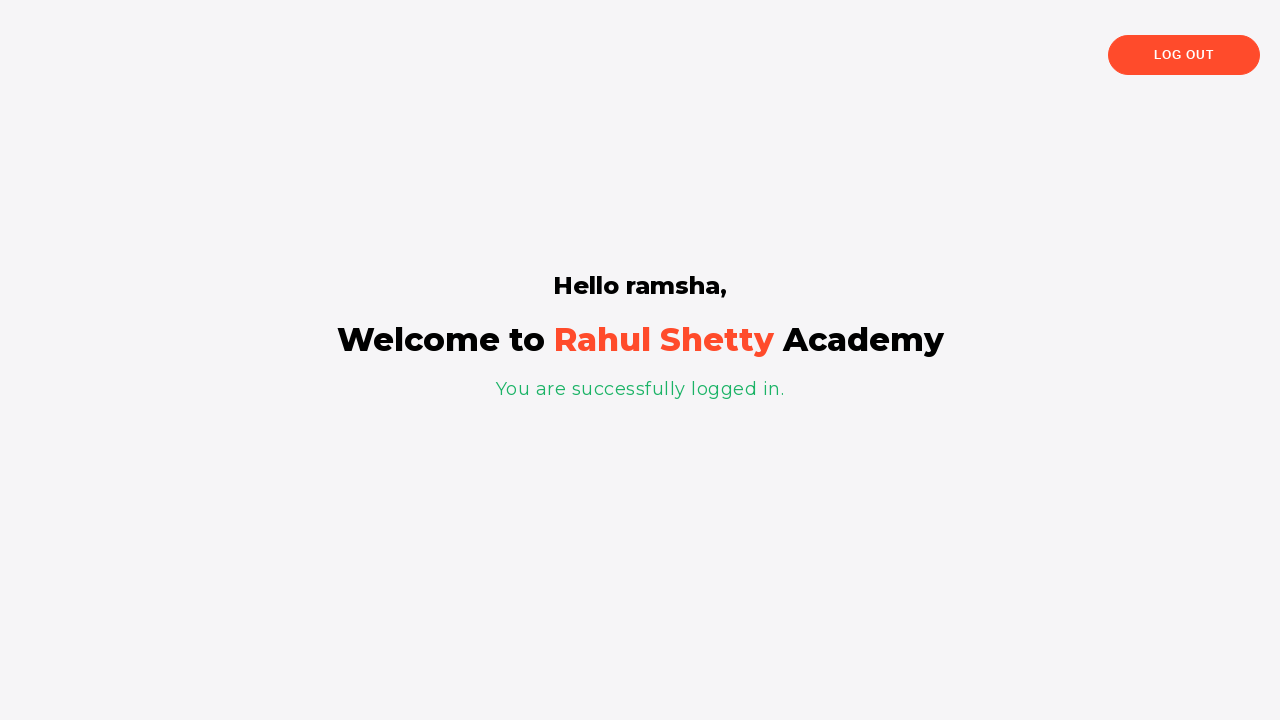